Navigates to the OrangeHRM demo site and verifies the page loads by checking the current URL

Starting URL: https://opensource-demo.orangehrmlive.com/

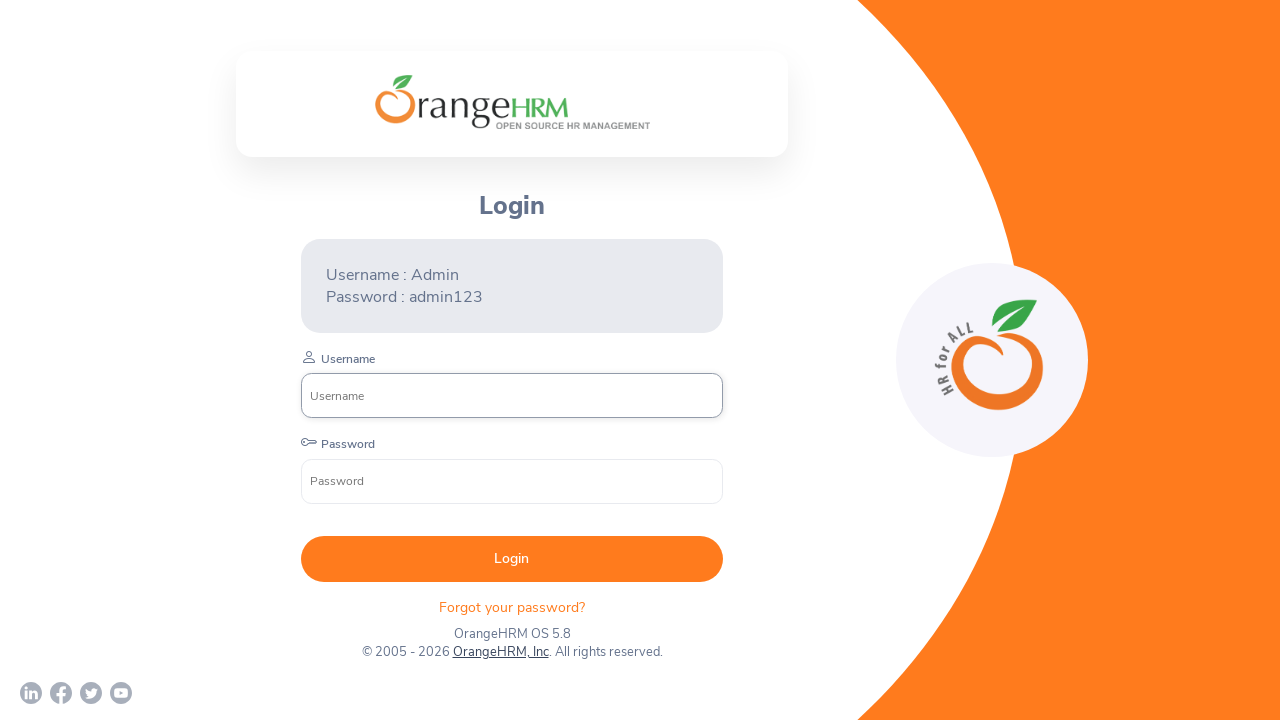

Waited for page DOM to load on OrangeHRM demo site
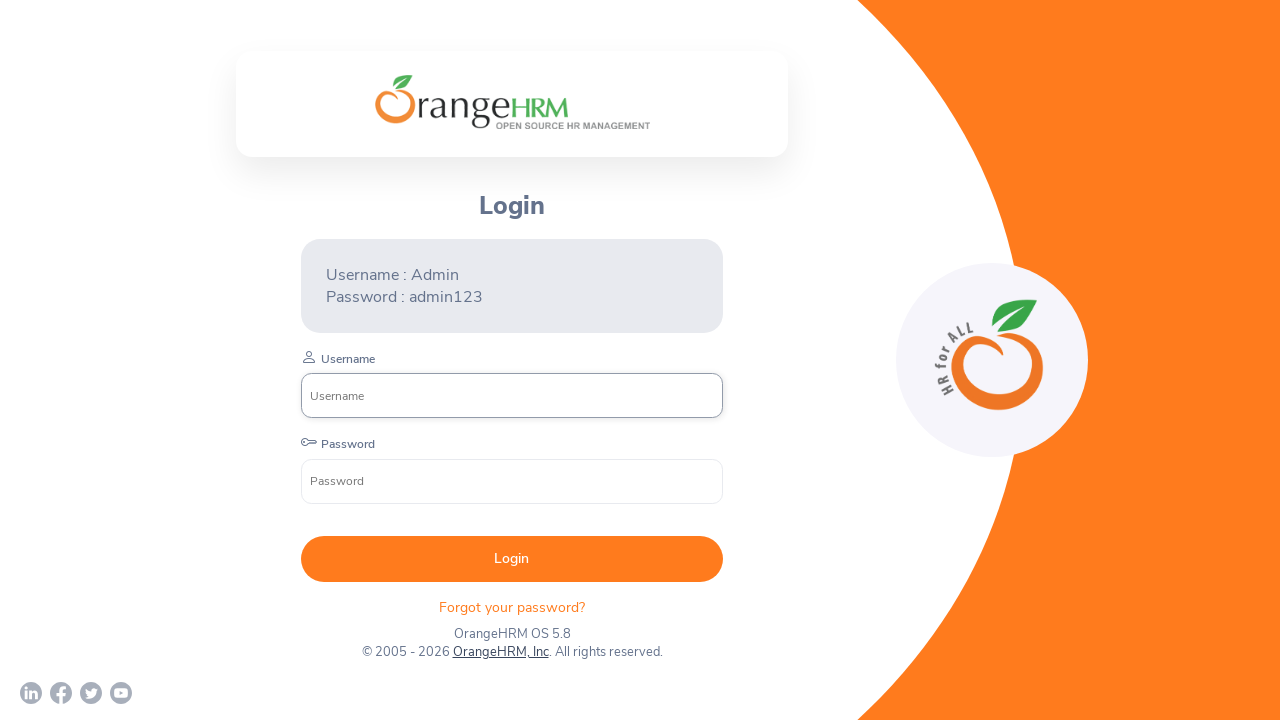

Retrieved current URL: https://opensource-demo.orangehrmlive.com/web/index.php/auth/login
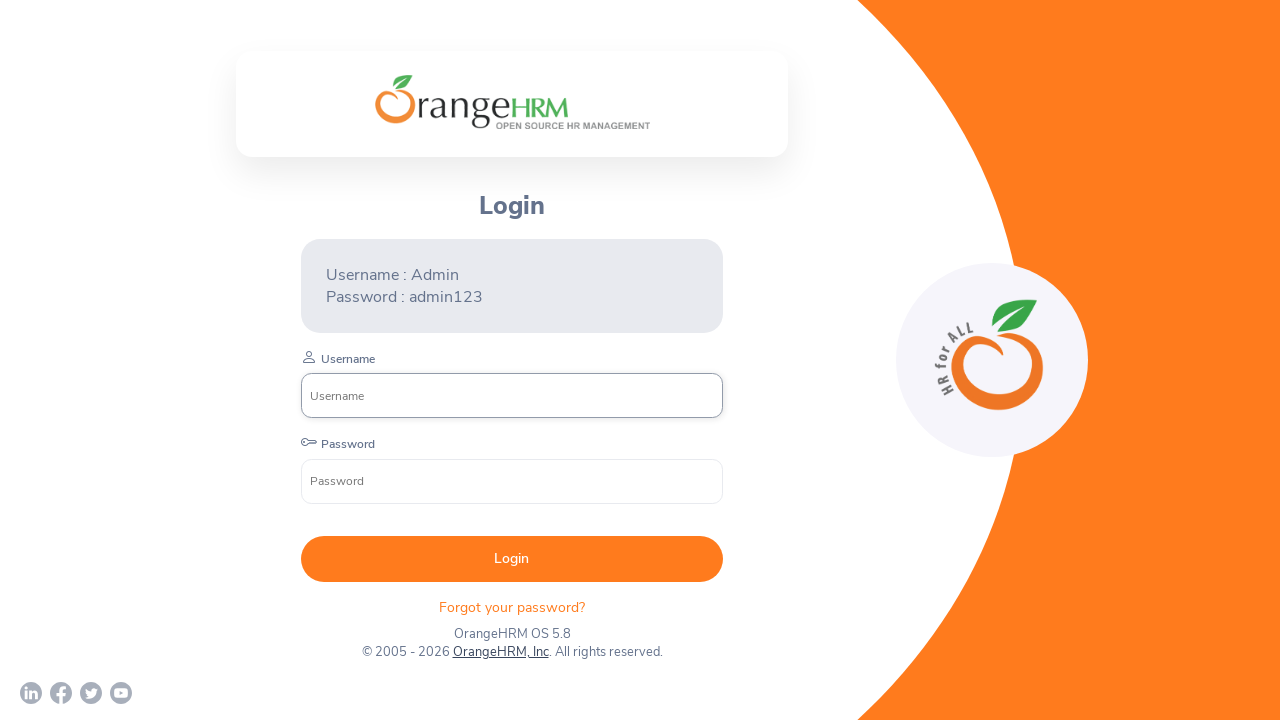

Printed current URL to console: https://opensource-demo.orangehrmlive.com/web/index.php/auth/login
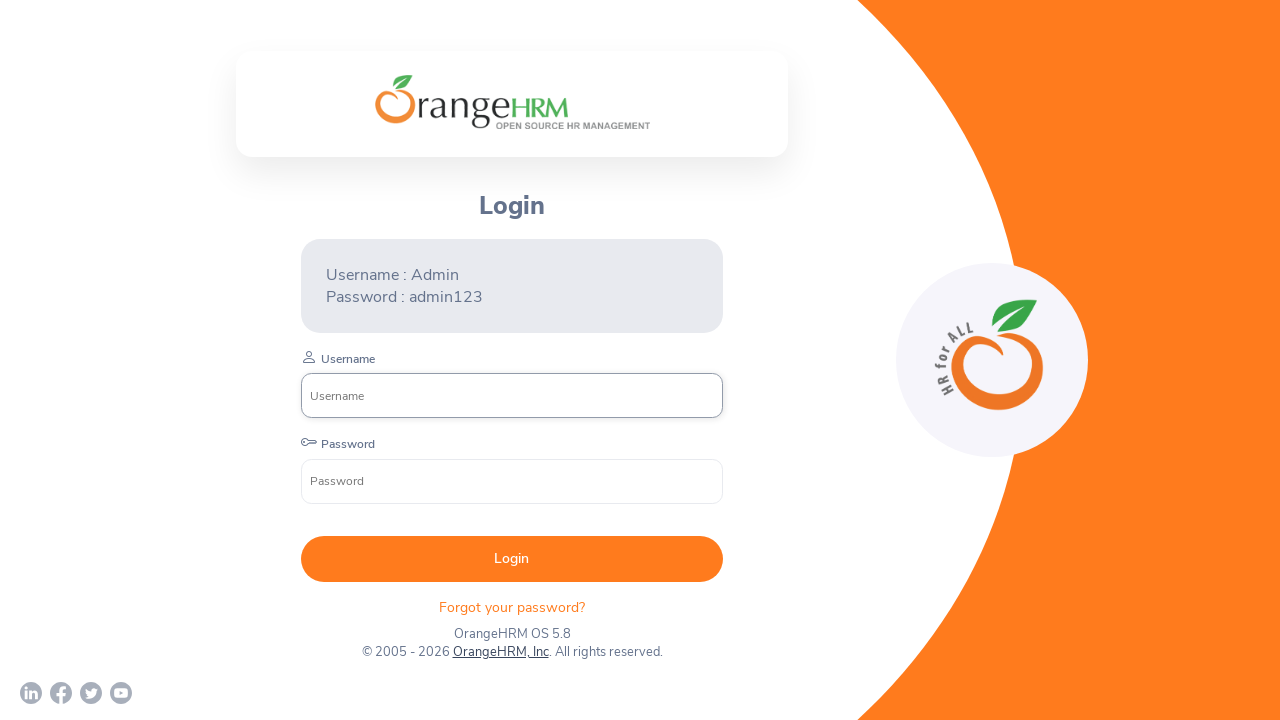

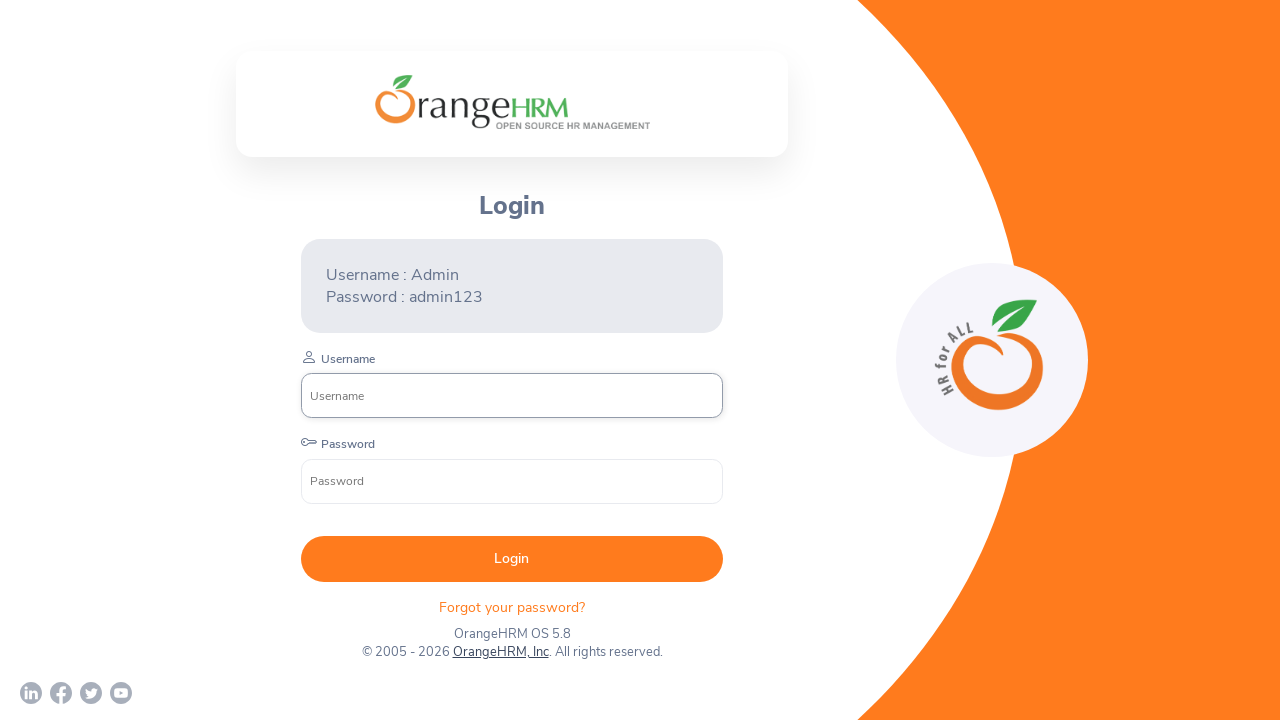